Tests drag and drop functionality by dragging three colored circles (green, red, blue) into a target container box

Starting URL: https://practice.expandtesting.com/drag-and-drop-circles

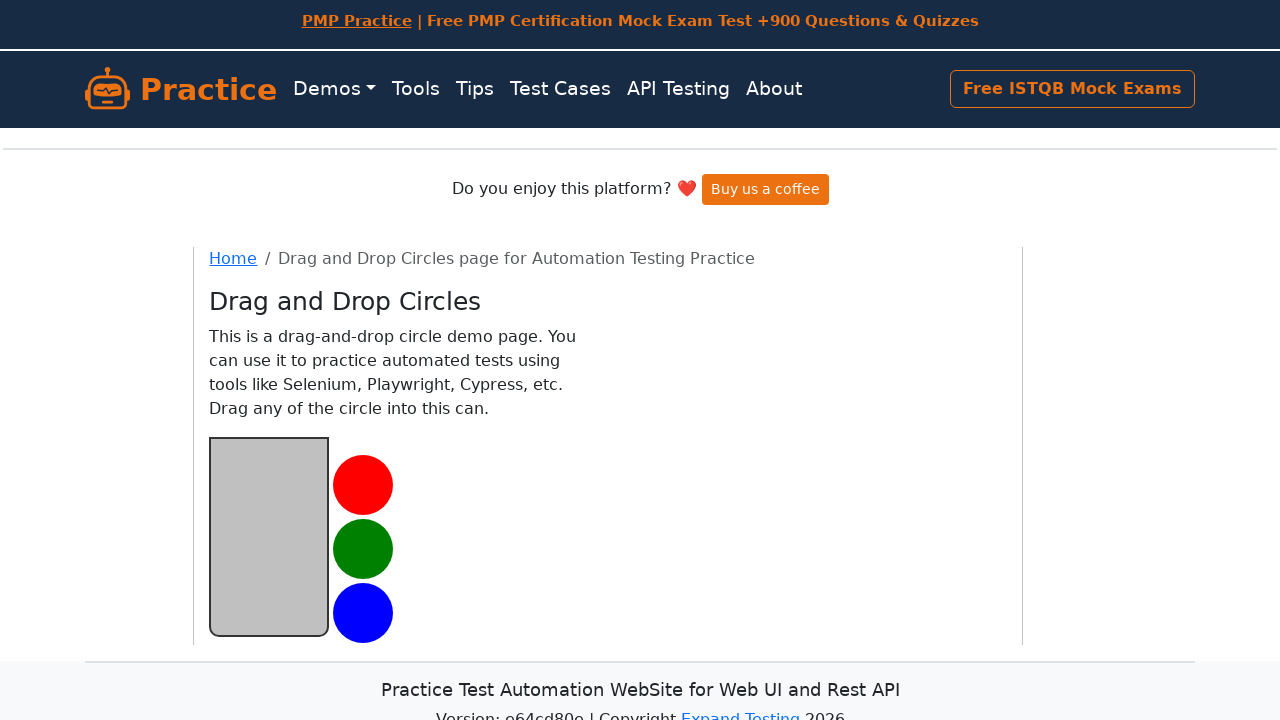

Located red circle element
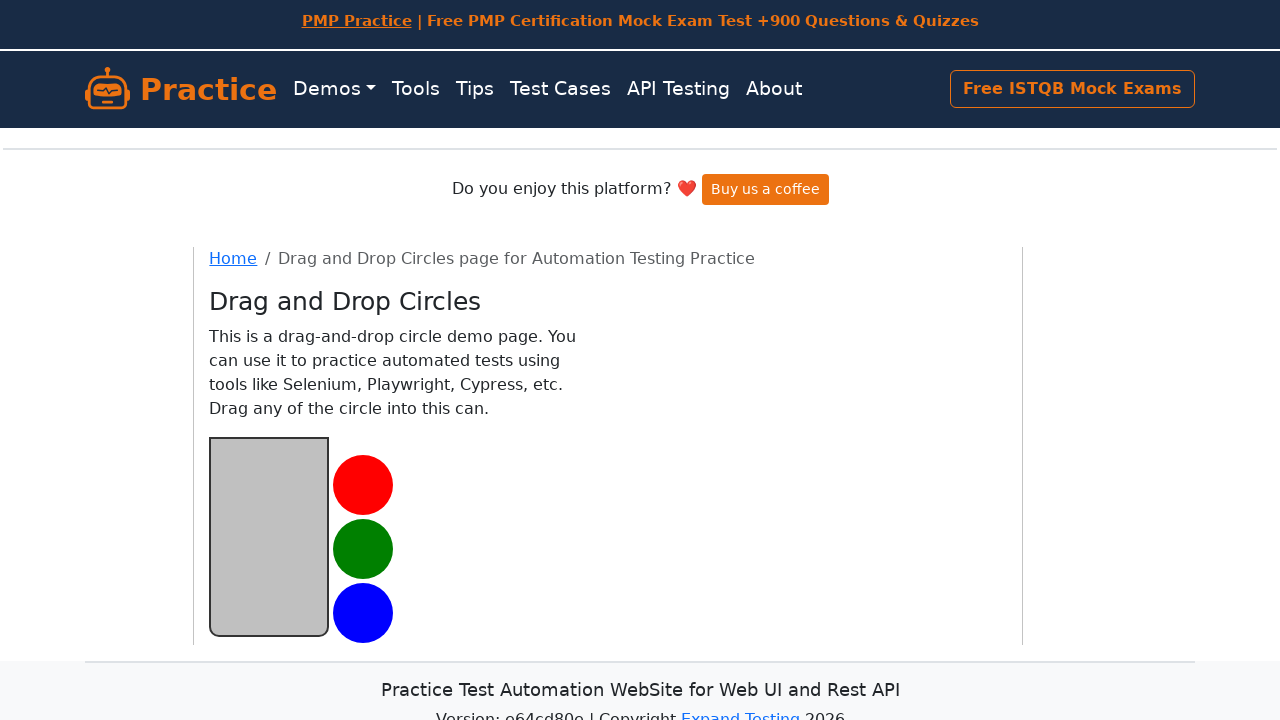

Located green circle element
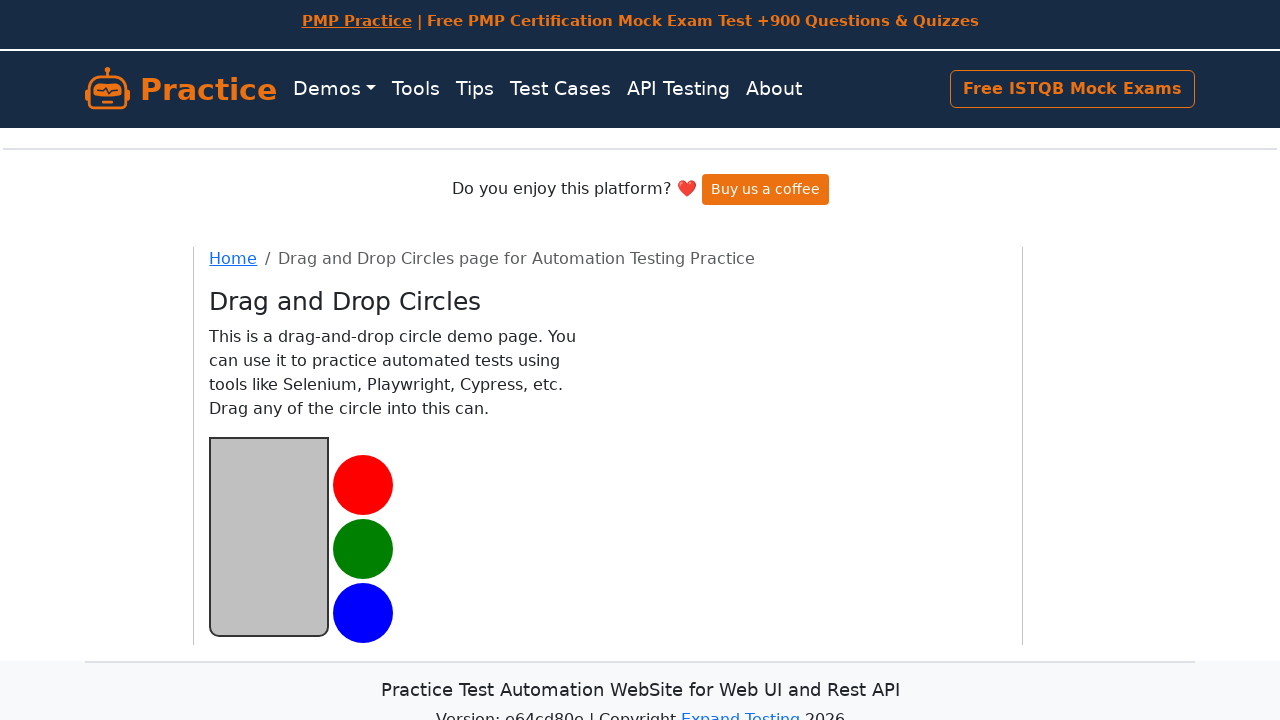

Located blue circle element
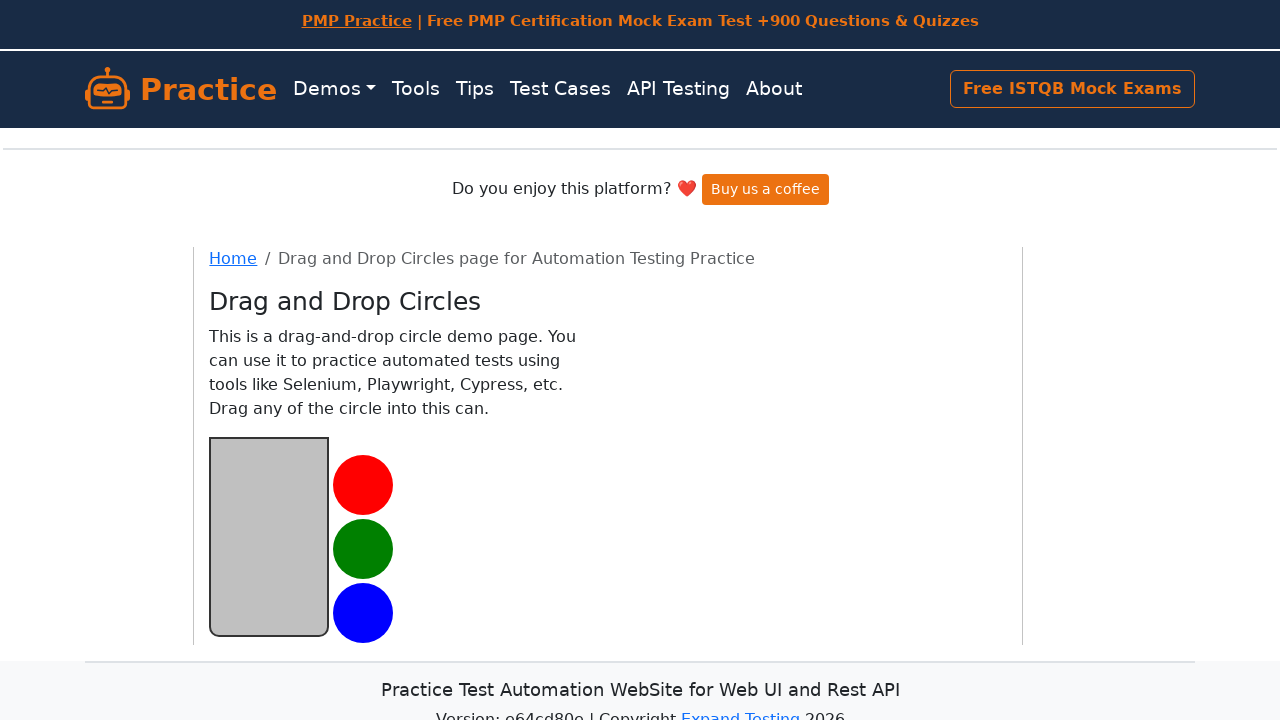

Located target container box
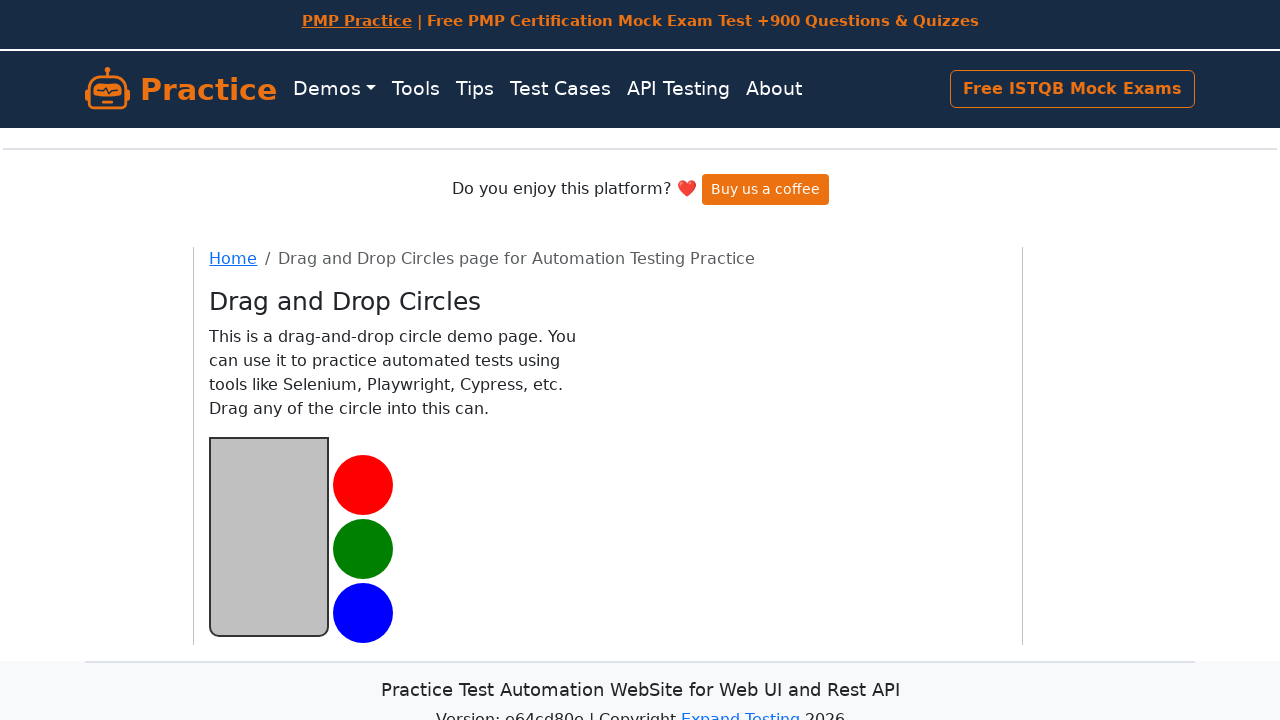

Dragged green circle to target box at (269, 536)
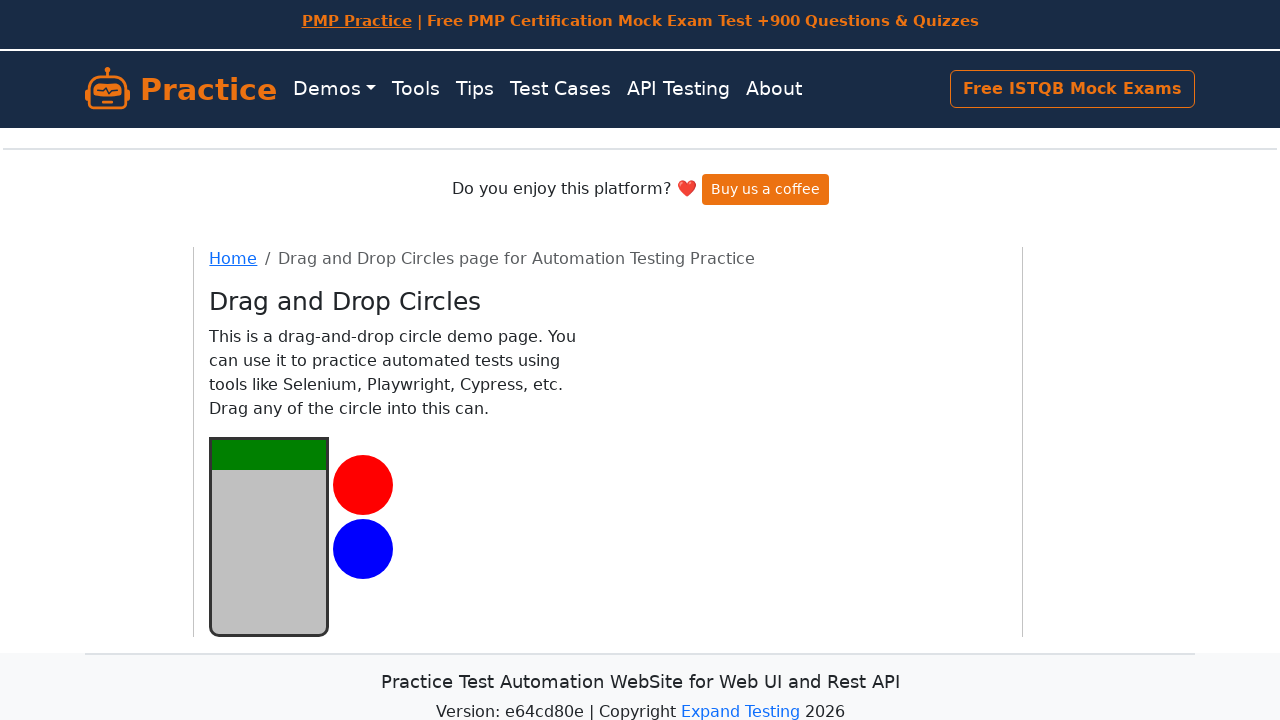

Dragged red circle to target box at (269, 536)
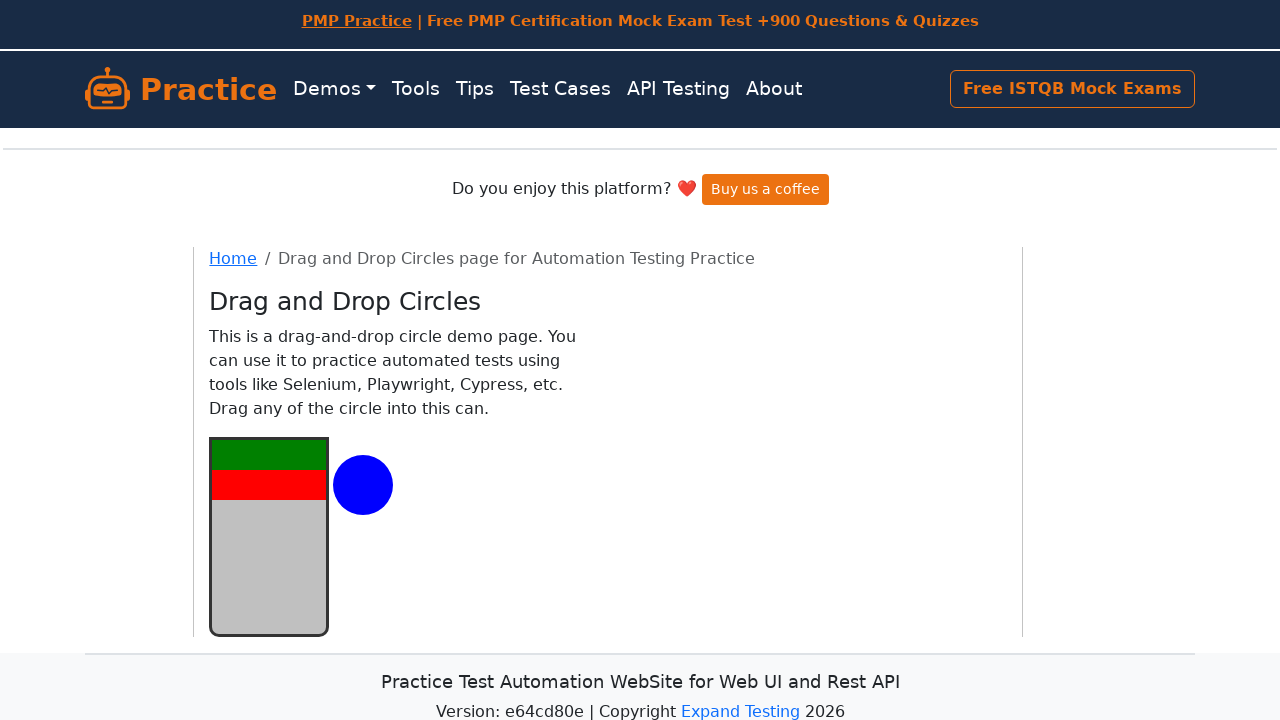

Dragged blue circle to target box at (269, 536)
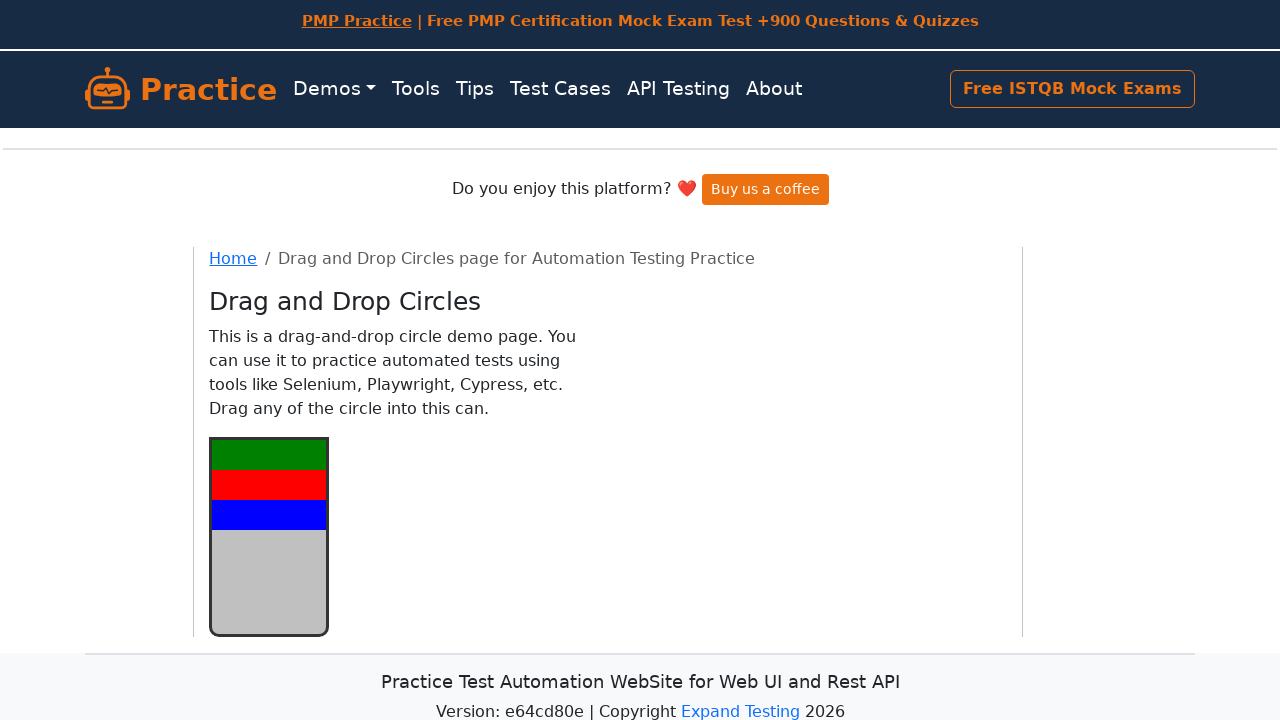

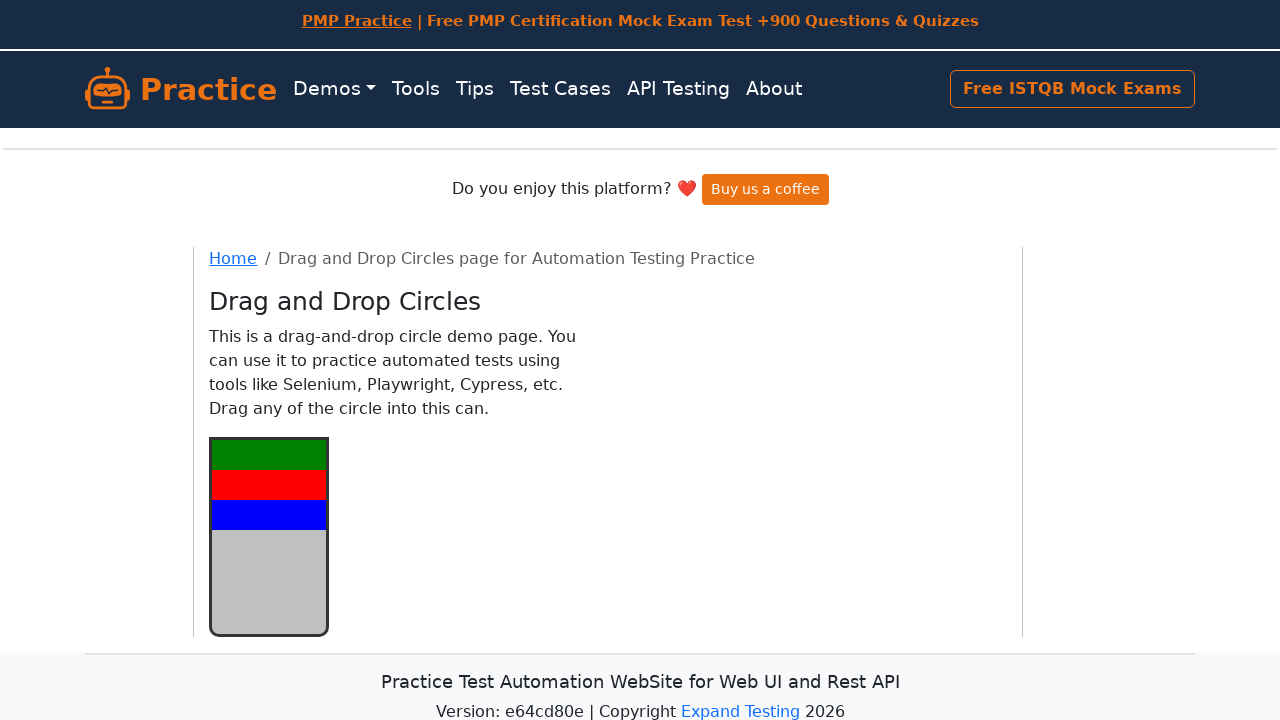